Tests navigation to privacy policy page by clicking the privacy policy link

Starting URL: https://cac-tat.s3.eu-central-1.amazonaws.com/index.html

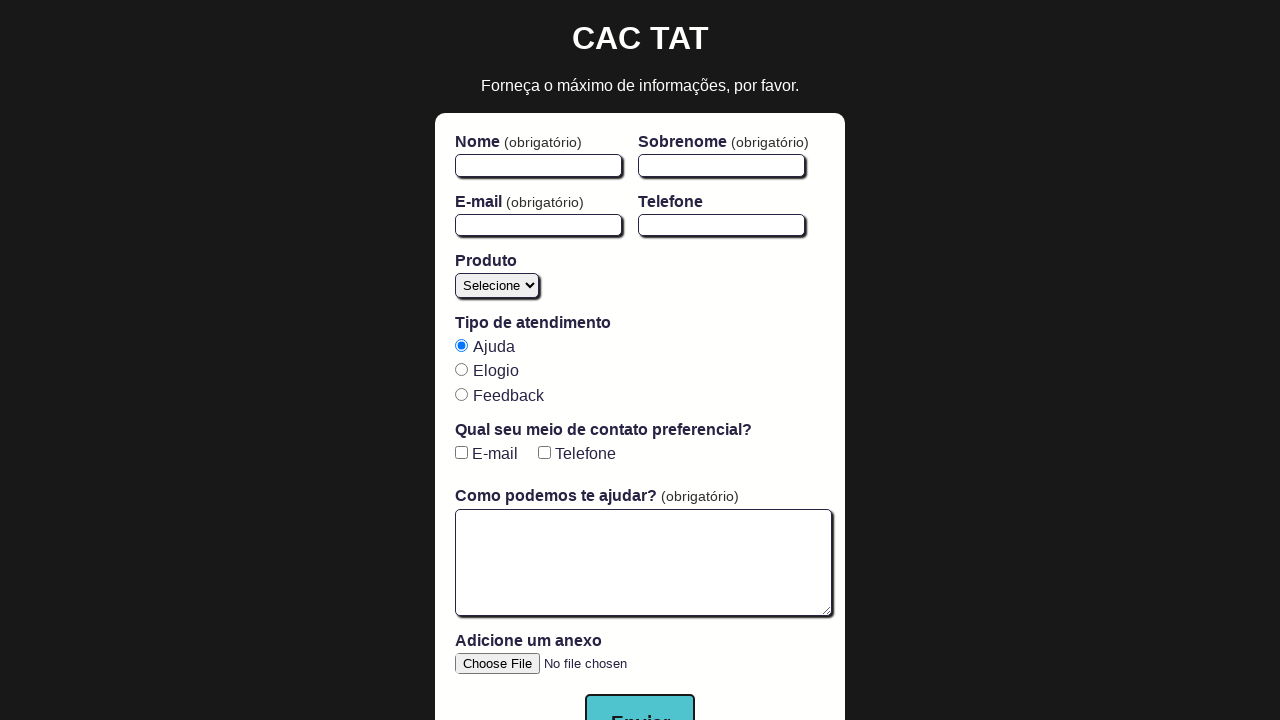

Scrolled to bottom of page to reveal privacy policy link
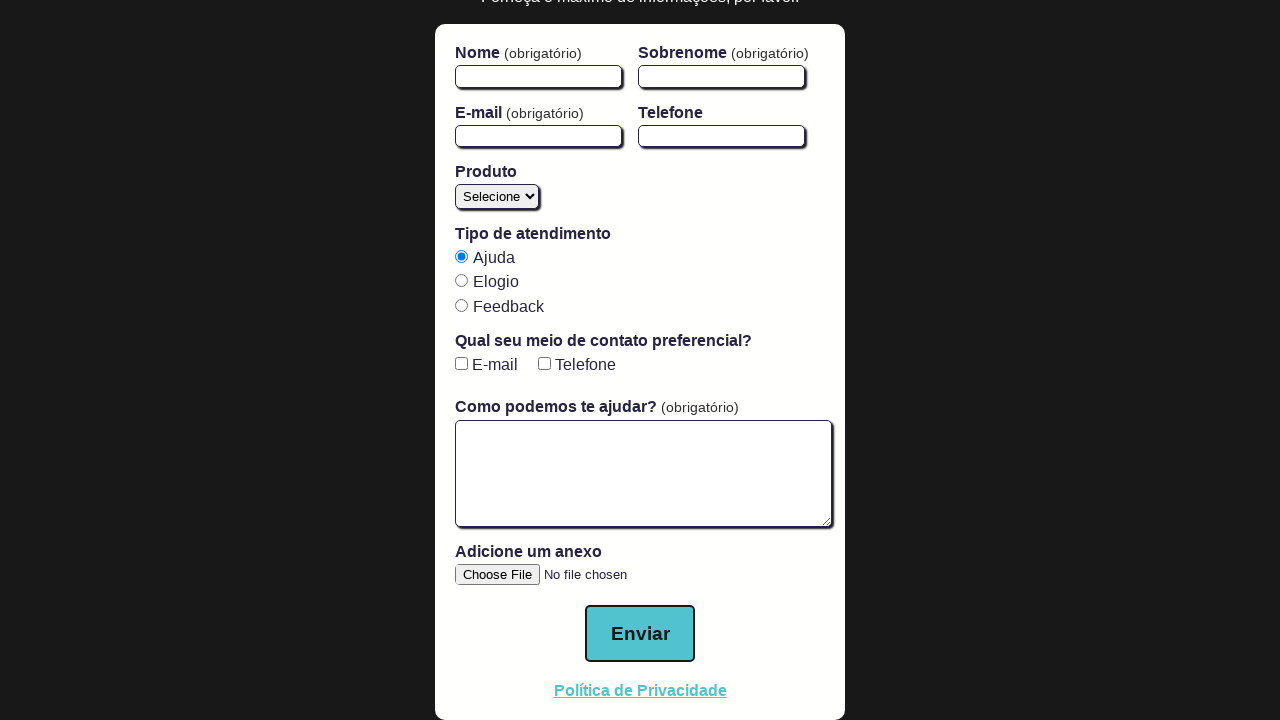

Clicked privacy policy link (Política de Privacidade) at (640, 690) on text=Política de Privacidade
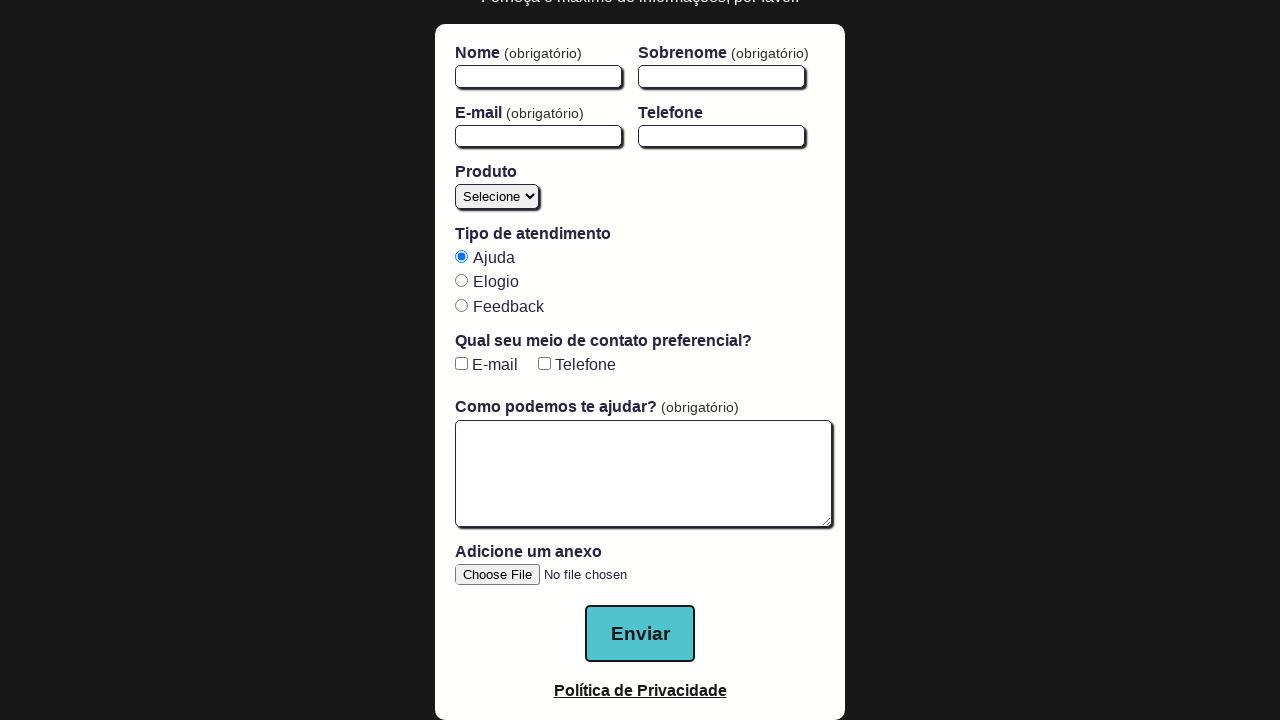

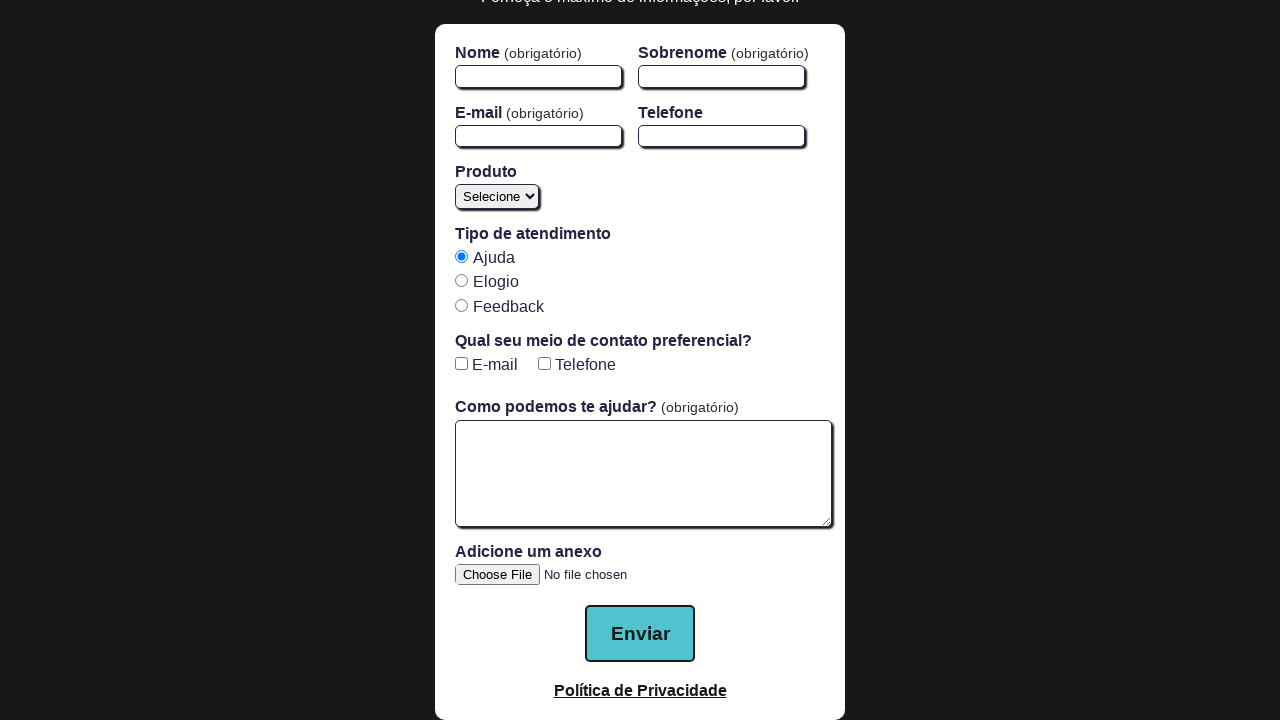